Tests different types of JavaScript alerts (simple alert, confirm dialog, and prompt dialog) by triggering each type and interacting with them appropriately

Starting URL: http://demo.automationtesting.in/Alerts.html

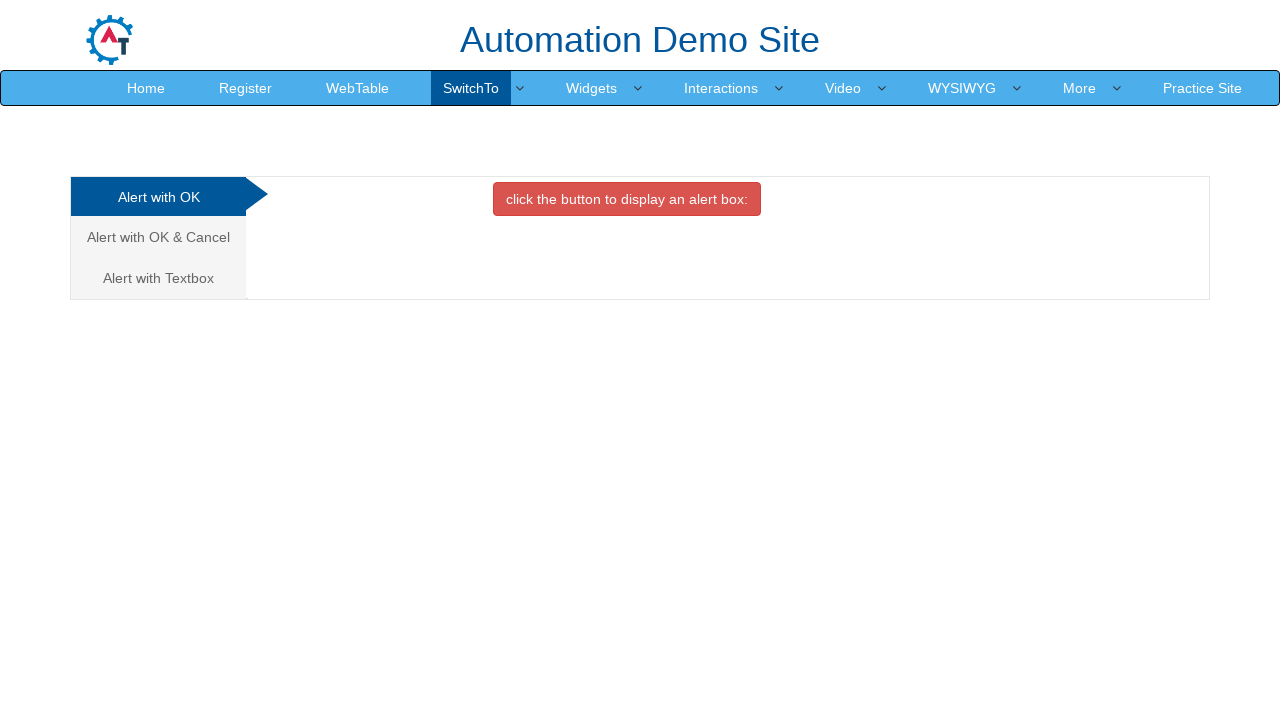

Clicked button to trigger simple alert at (627, 199) on xpath=//button[@onclick='alertbox()']
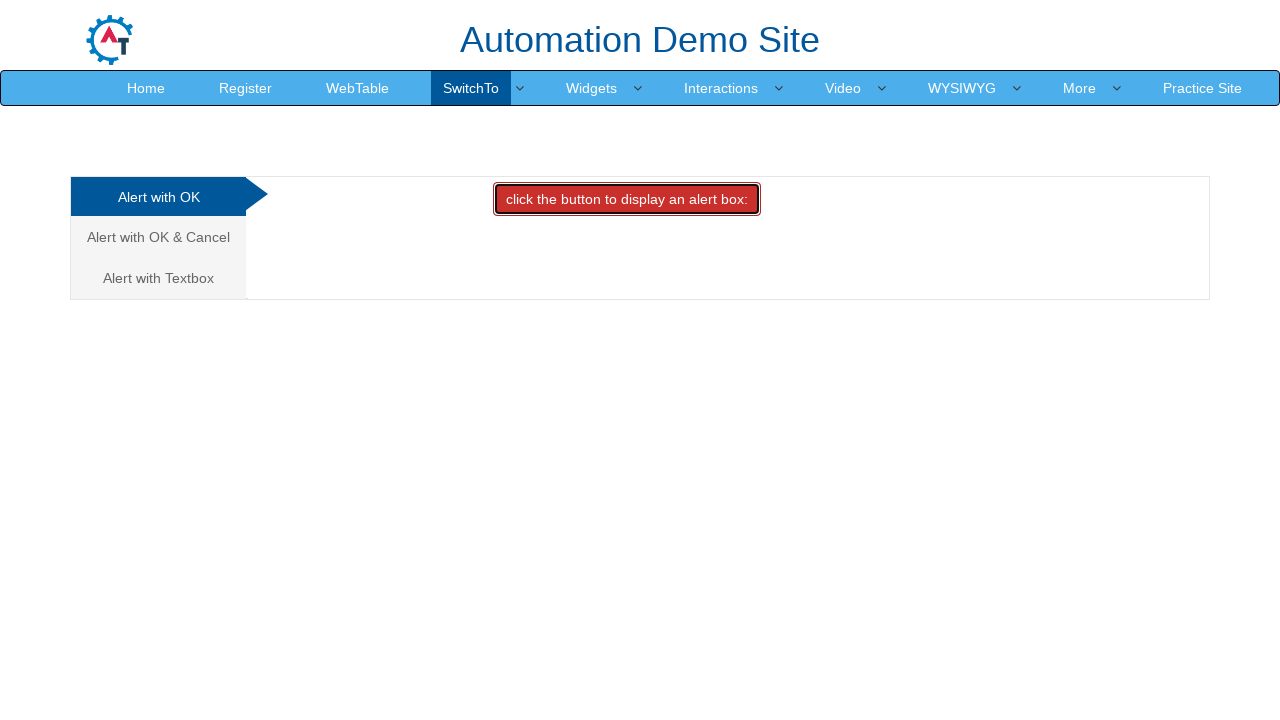

Set up handler to accept alert dialog
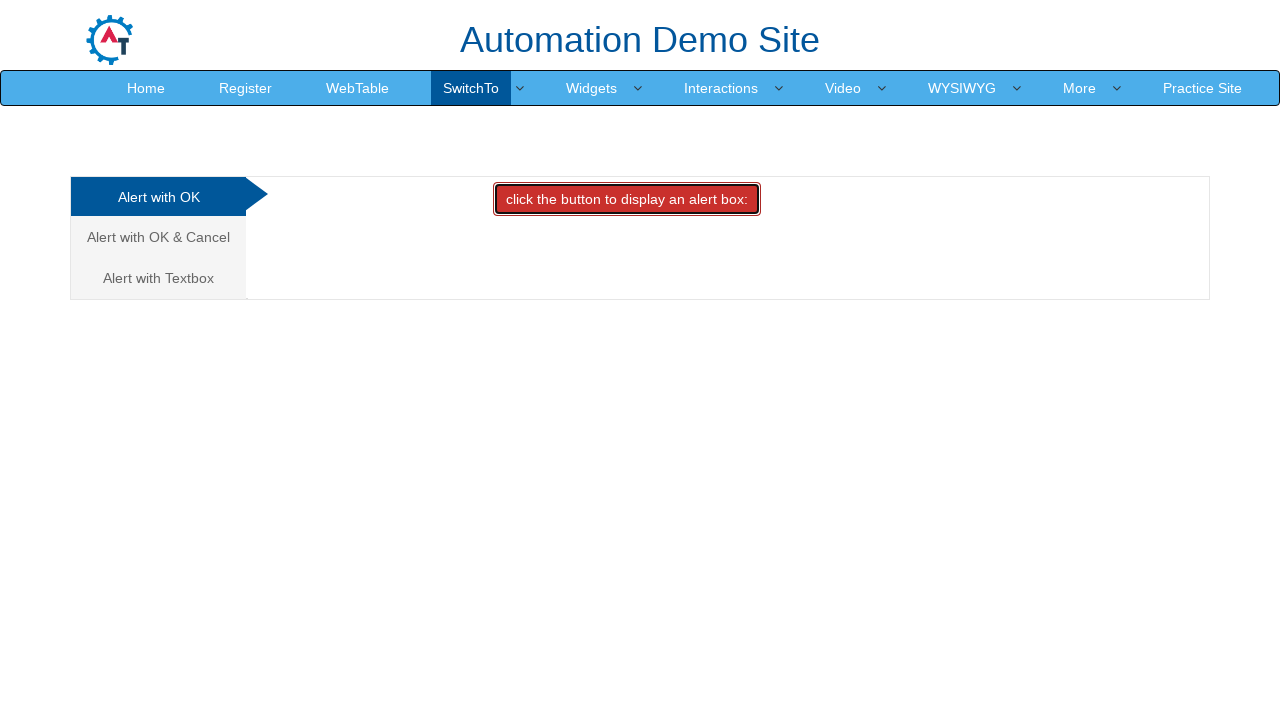

Navigated to confirm alert tab at (158, 237) on (//a[@class='analystic'])[2]
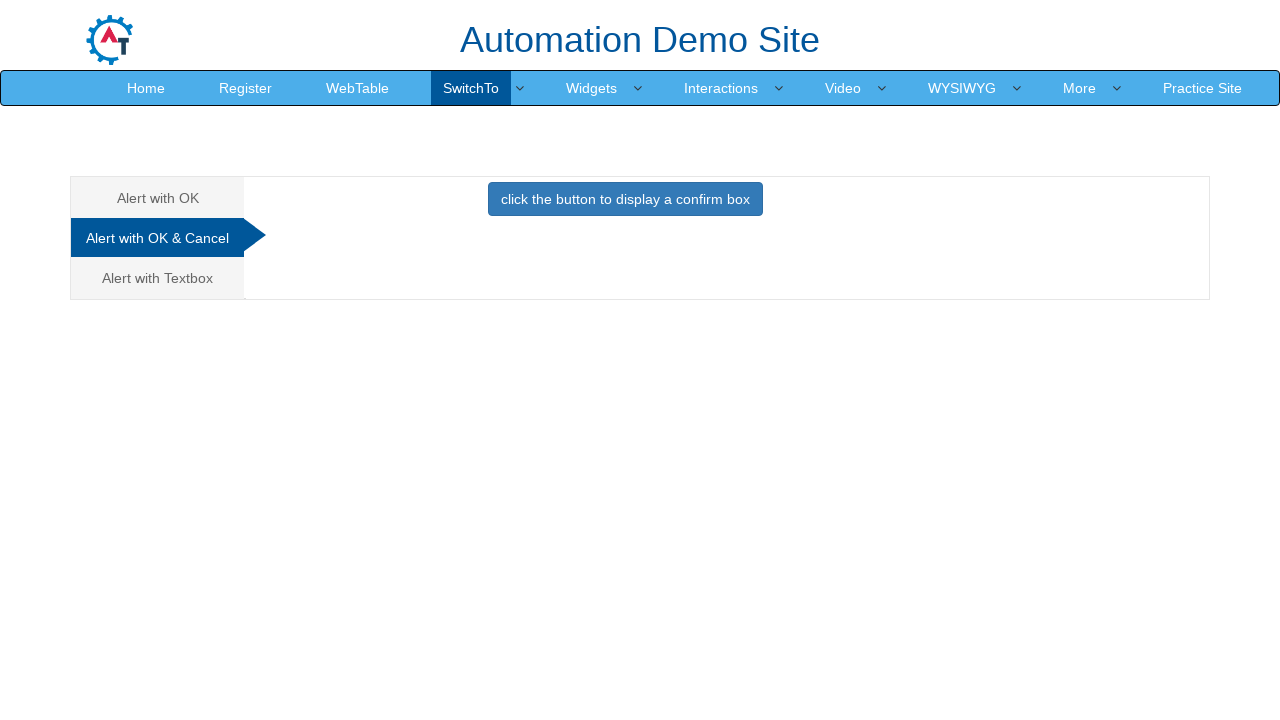

Clicked button to trigger confirm dialog at (625, 199) on xpath=//button[@onclick='confirmbox()']
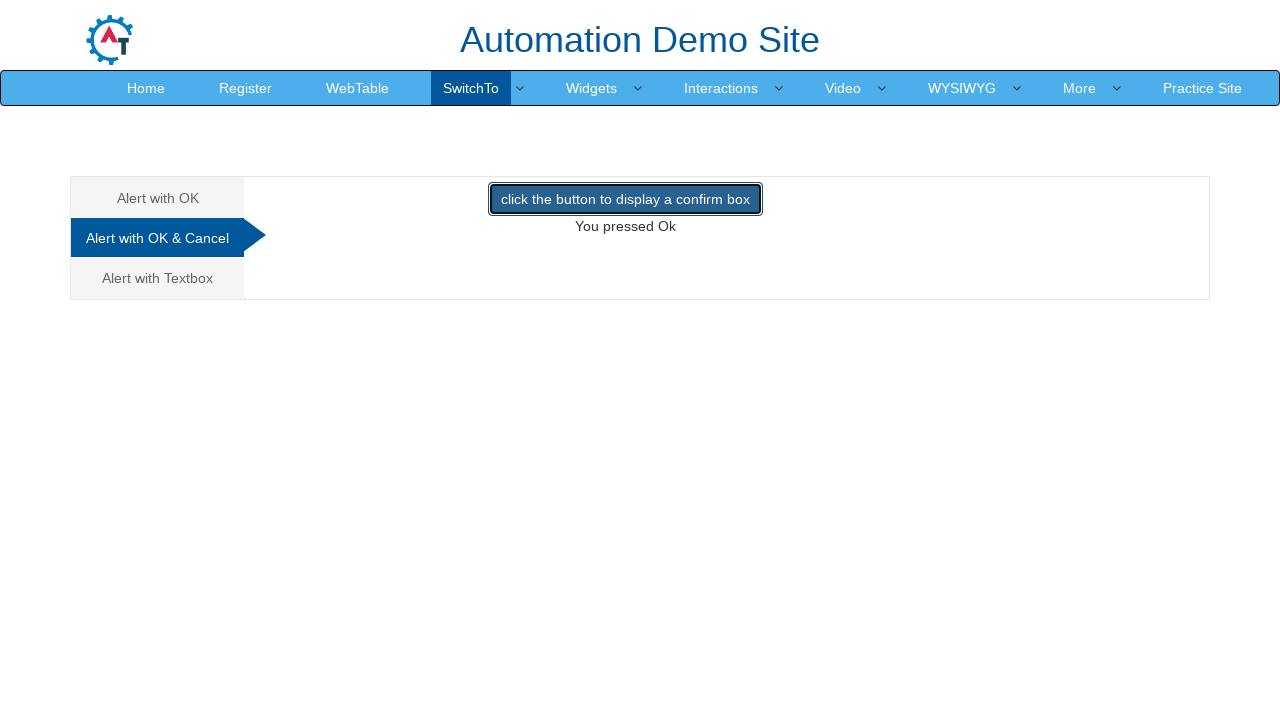

Set up handler to dismiss confirm dialog
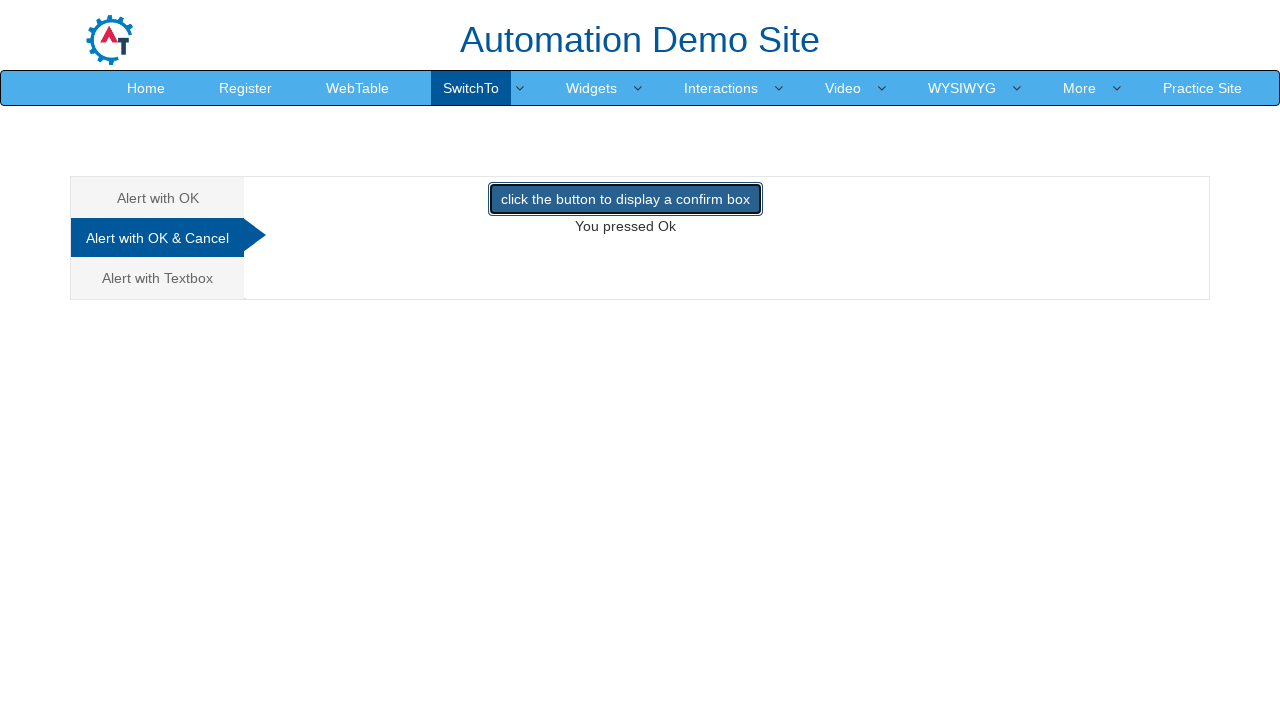

Navigated to prompt alert tab at (158, 278) on (//a[@class='analystic'])[3]
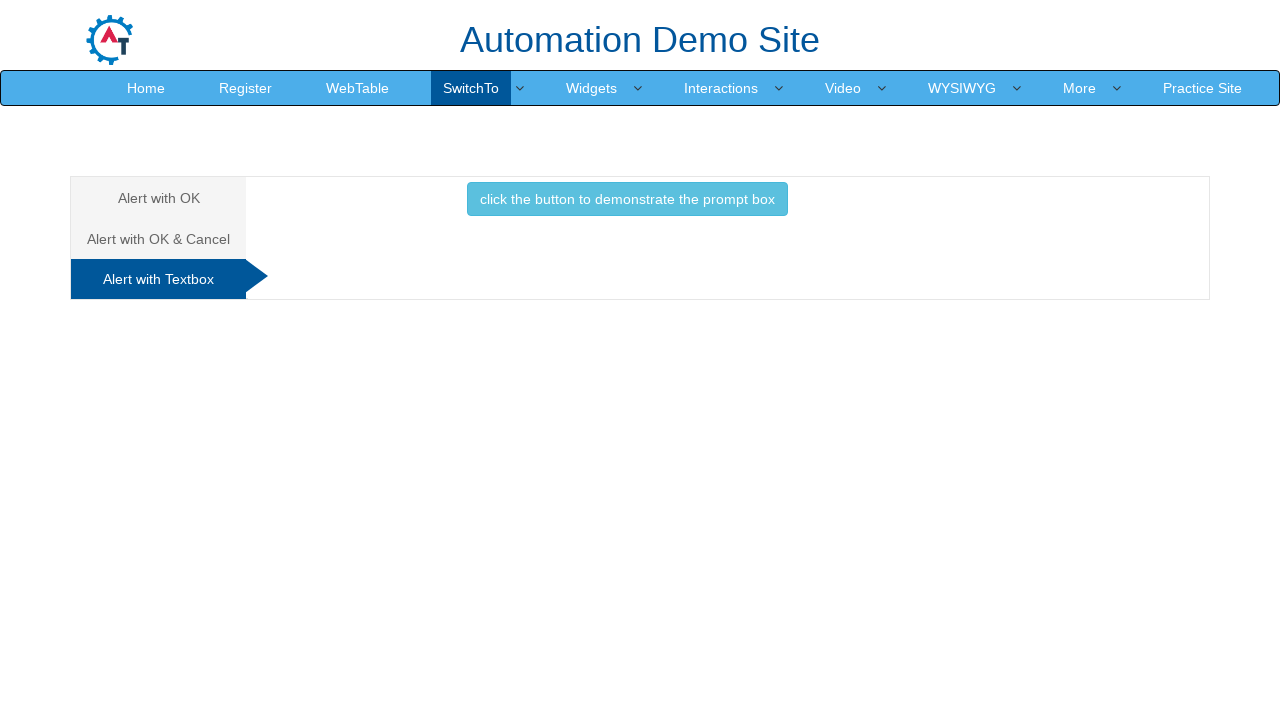

Clicked button to trigger prompt dialog at (627, 199) on xpath=//button[@onclick='promptbox()']
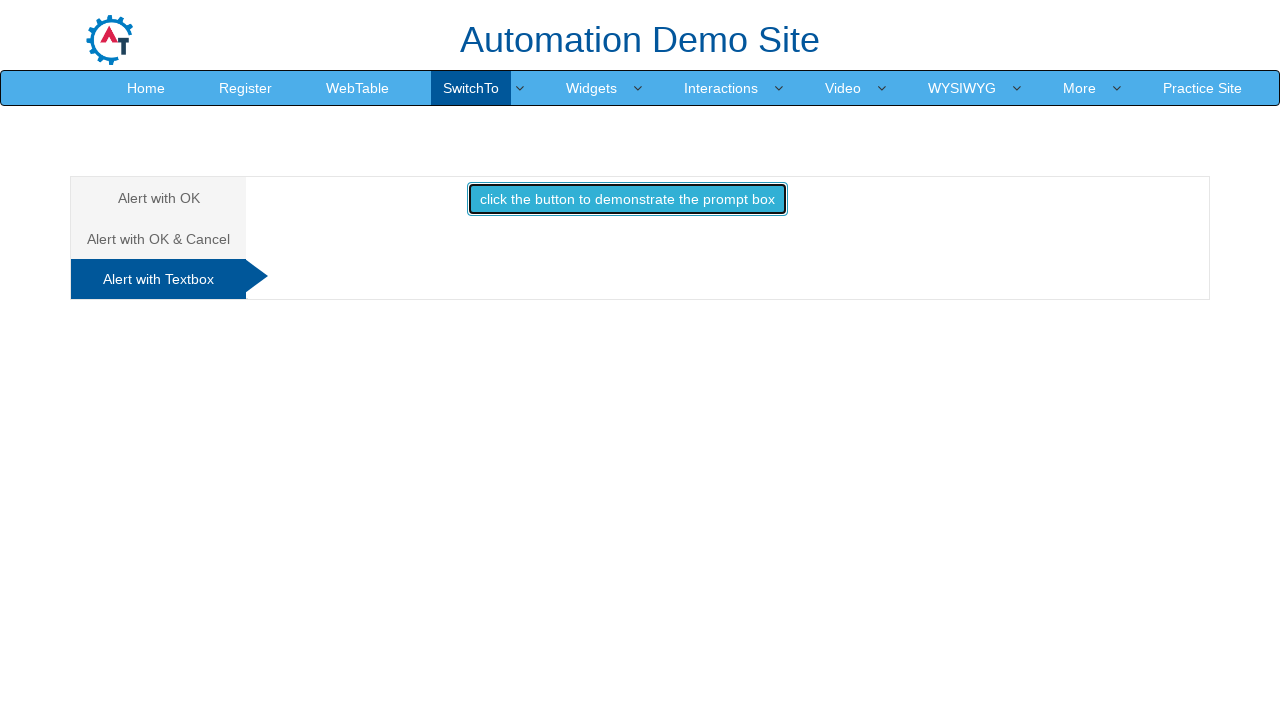

Set up handler to accept prompt dialog with 'Selenium User'
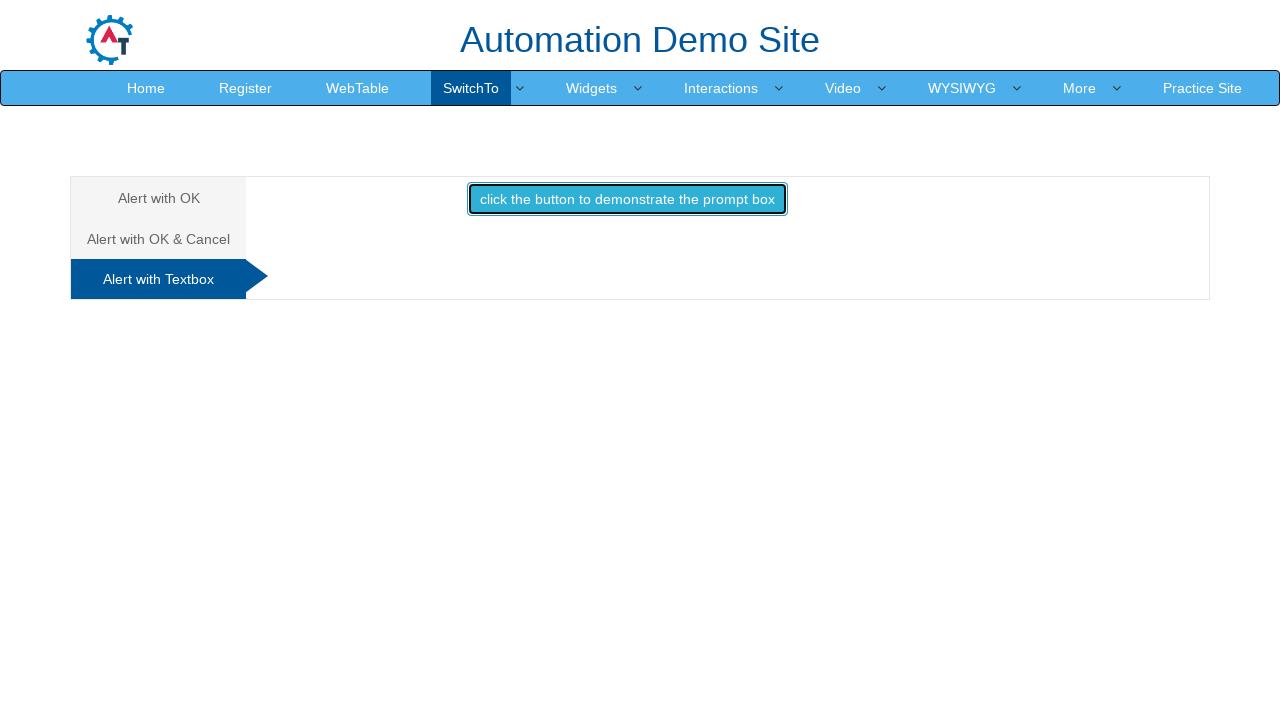

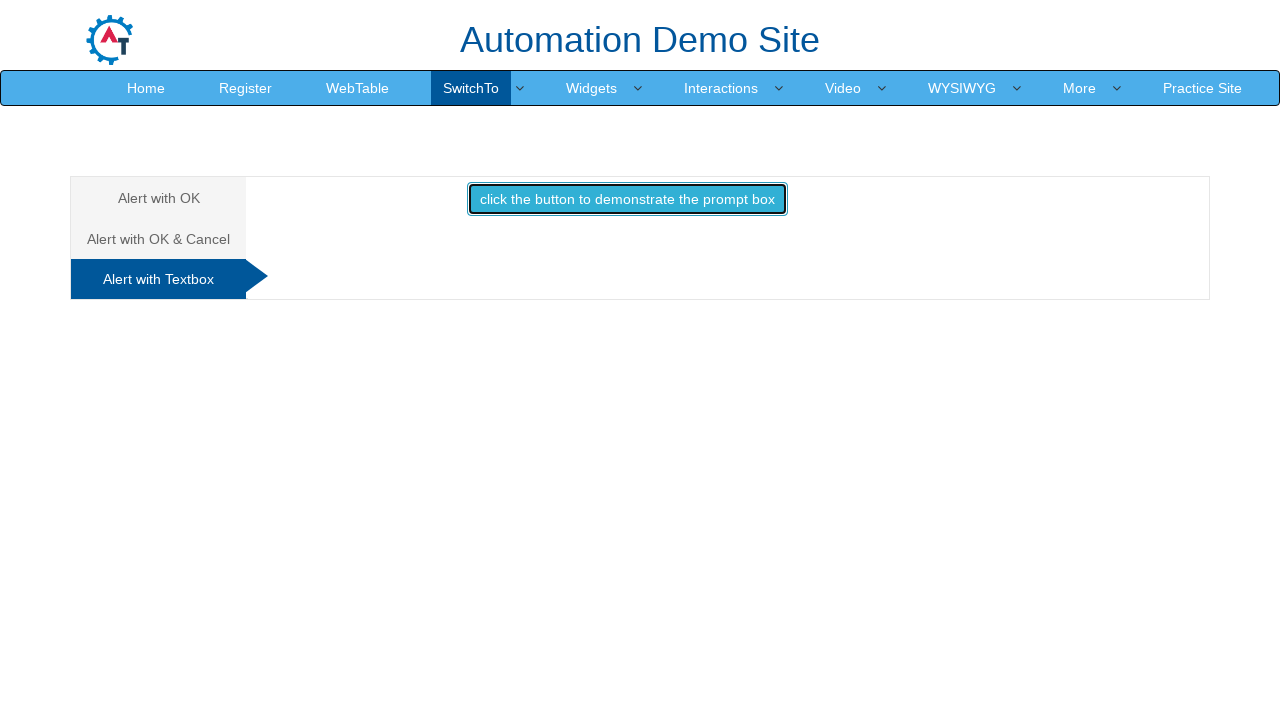